Tests an e-commerce shopping flow by searching for products containing "ca", adding Cashews to the cart, and completing the checkout process by placing an order.

Starting URL: https://rahulshettyacademy.com/seleniumPractise/#/

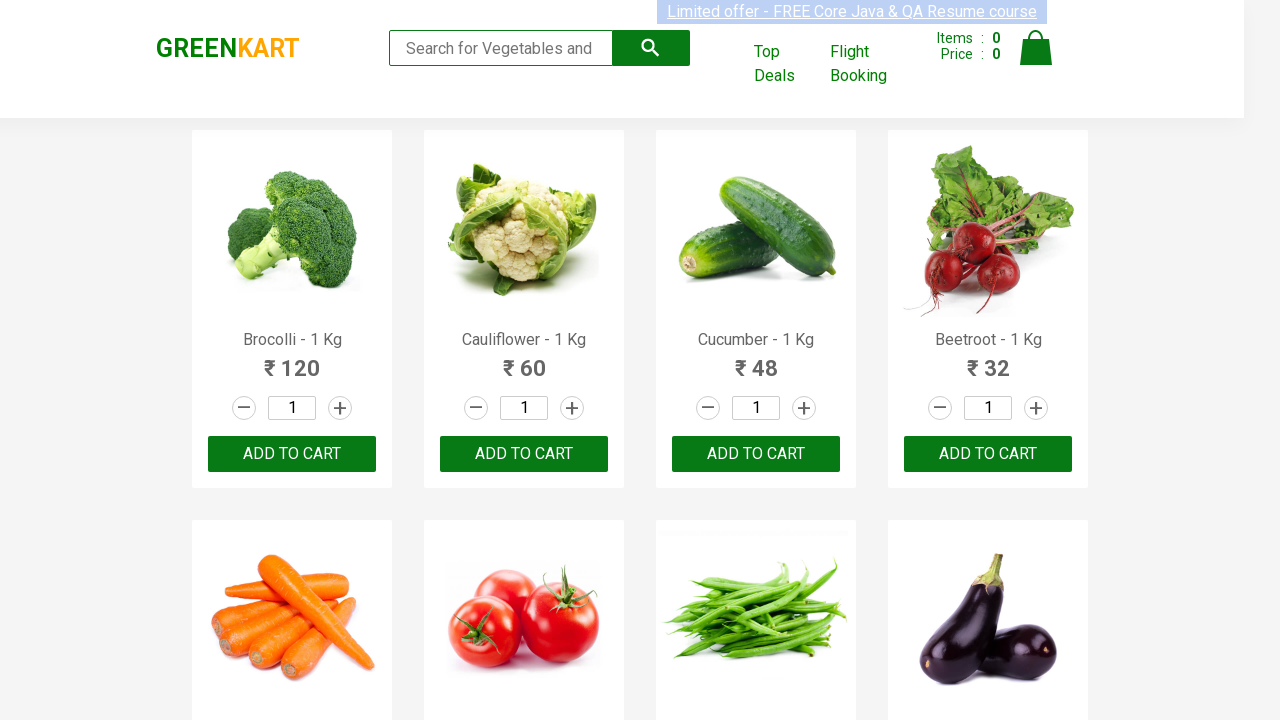

Filled search field with 'ca' to find products on input.search-keyword
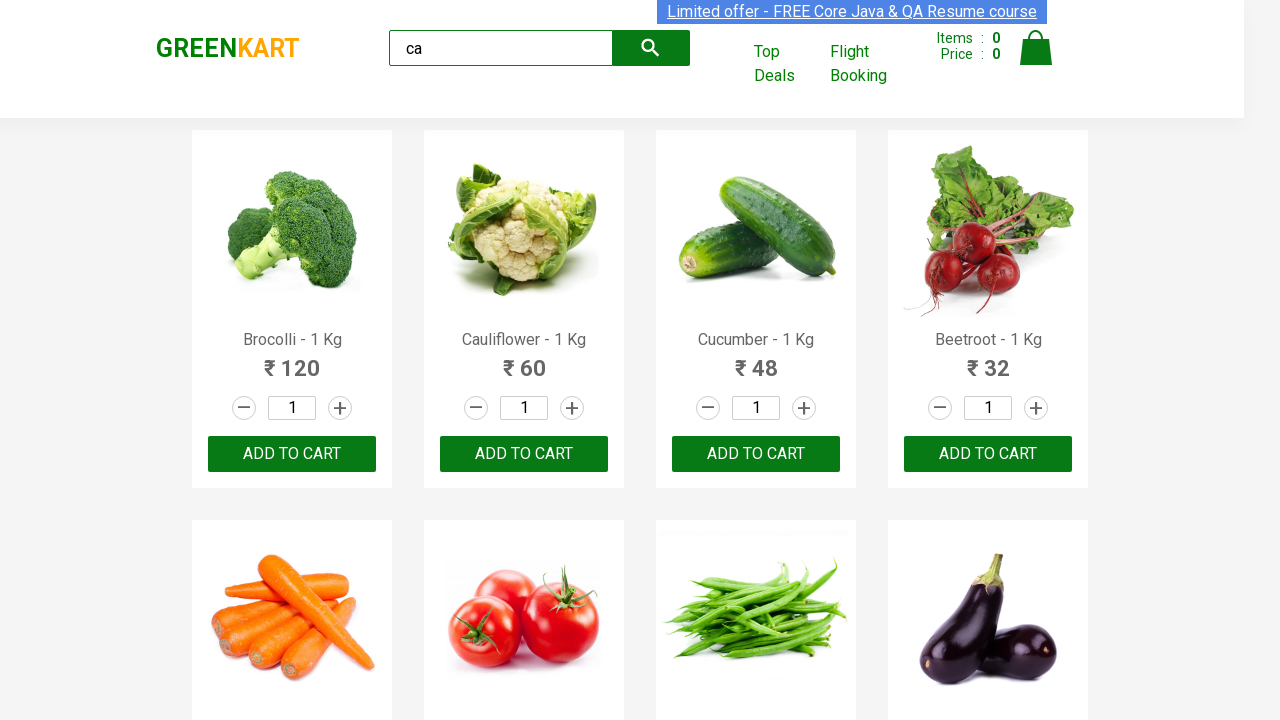

Waited 2 seconds for search results to load
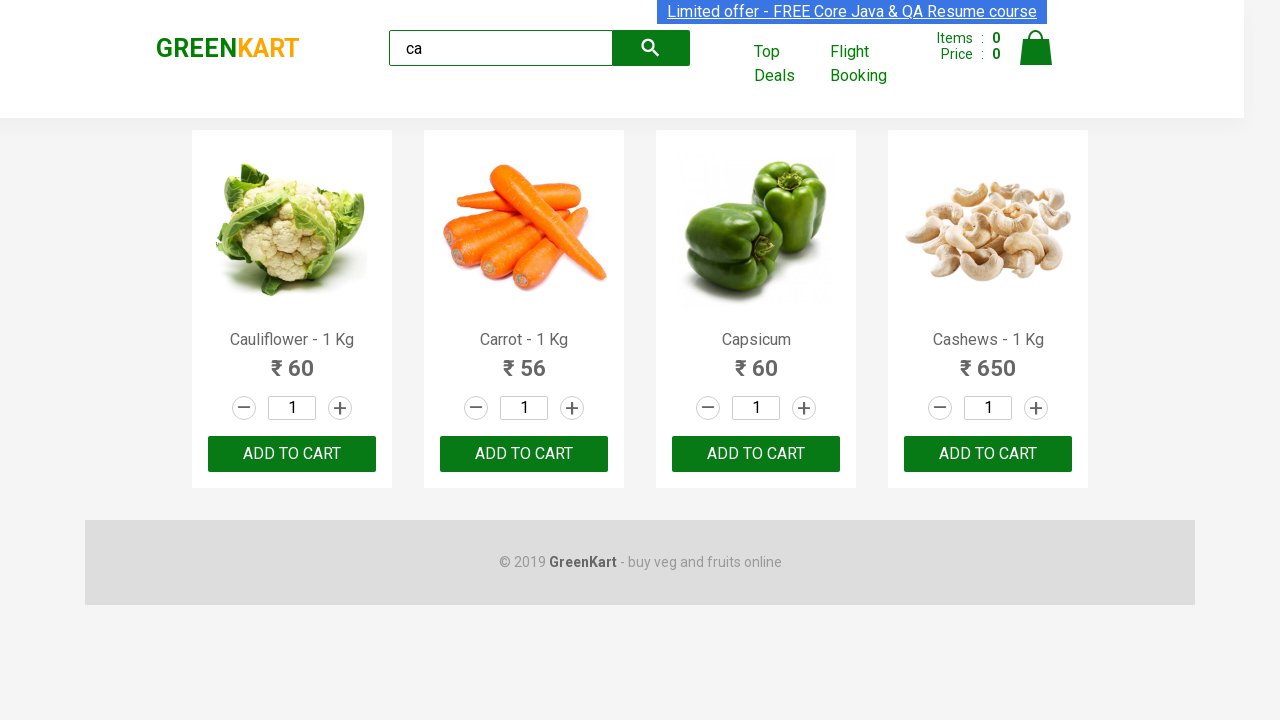

Products container loaded and visible
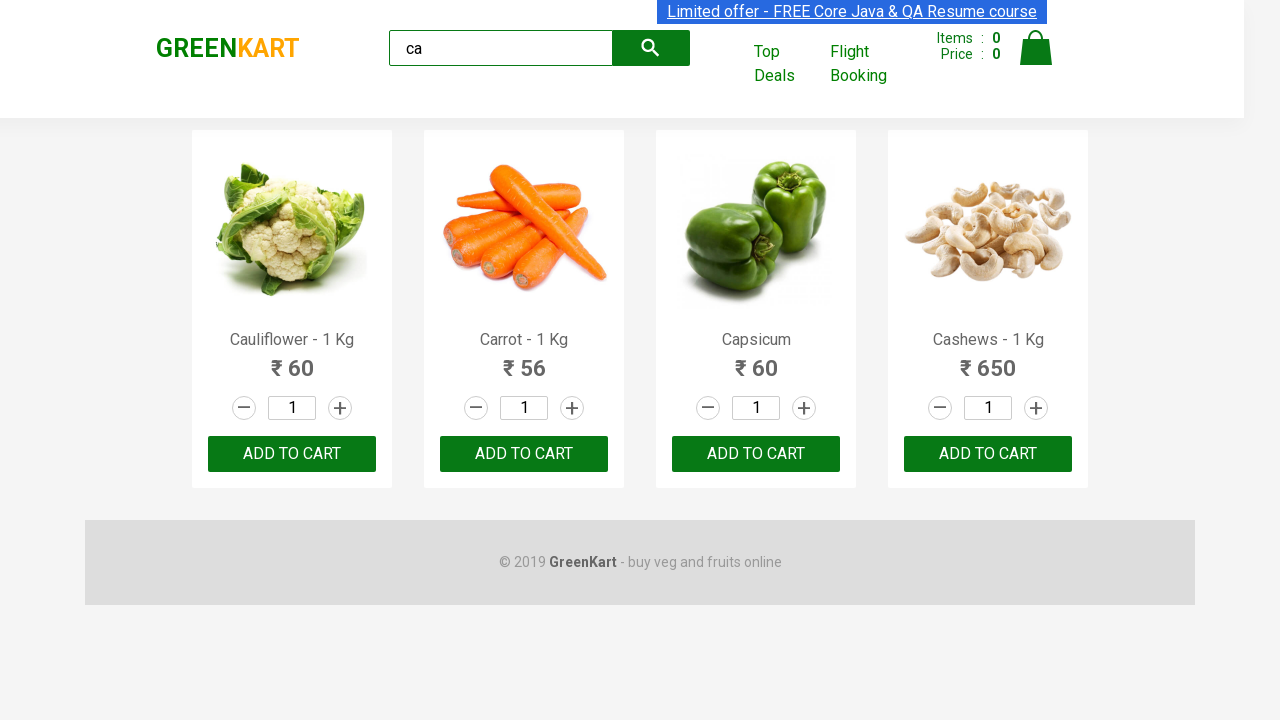

Retrieved 4 products from search results
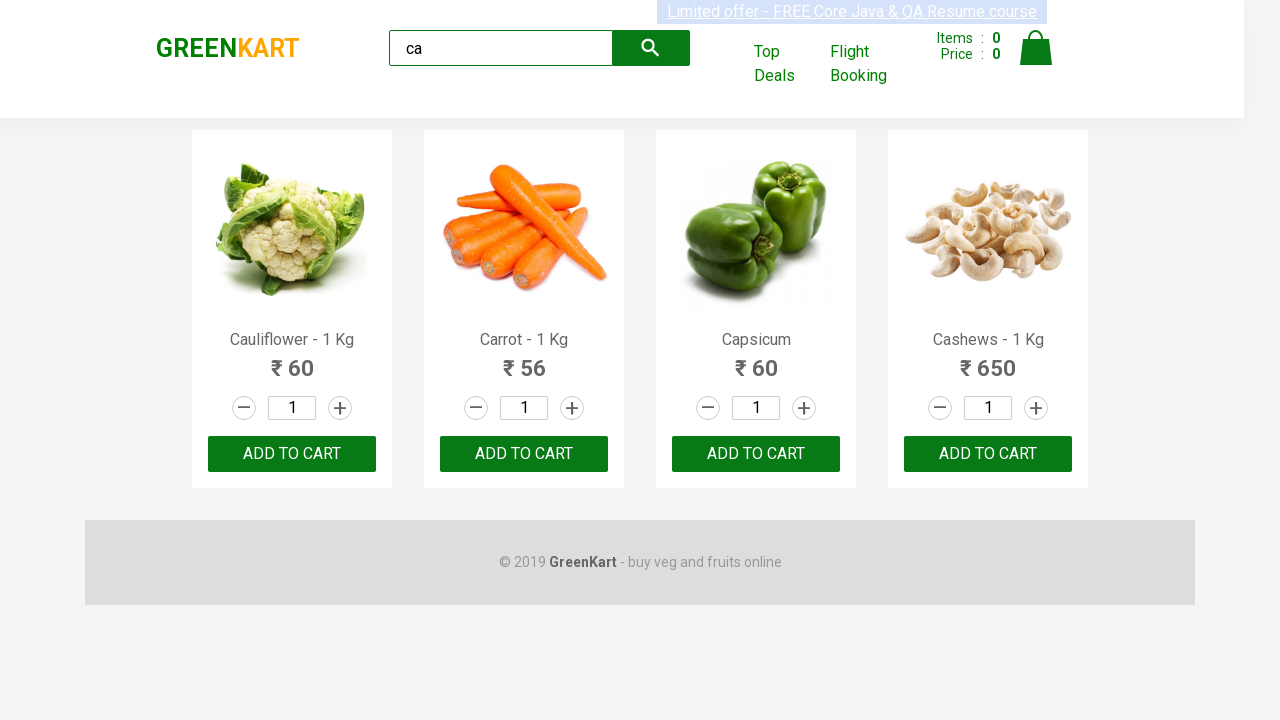

Found Cashews product and clicked Add to Cart button at (988, 454) on .products .product >> nth=3 >> button
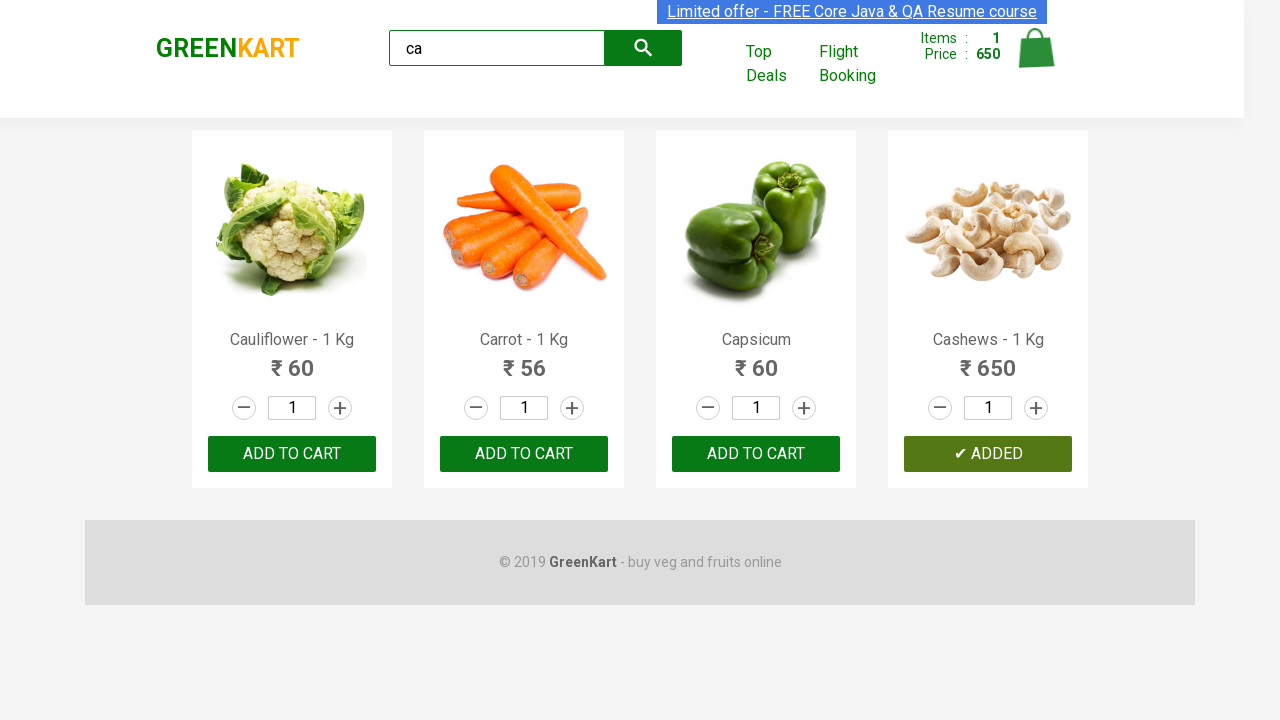

Clicked on cart icon to view shopping cart at (1036, 48) on .cart-icon > img
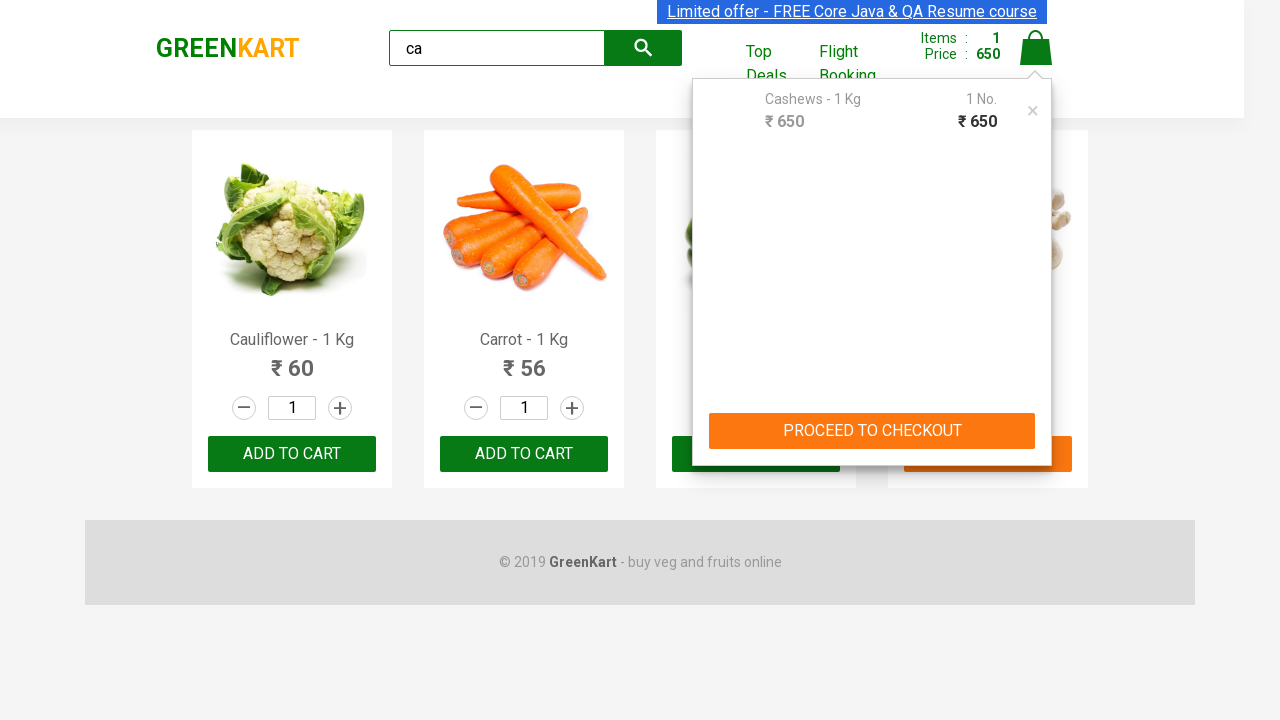

Clicked 'PROCEED TO CHECKOUT' button at (872, 431) on text=PROCEED TO CHECKOUT
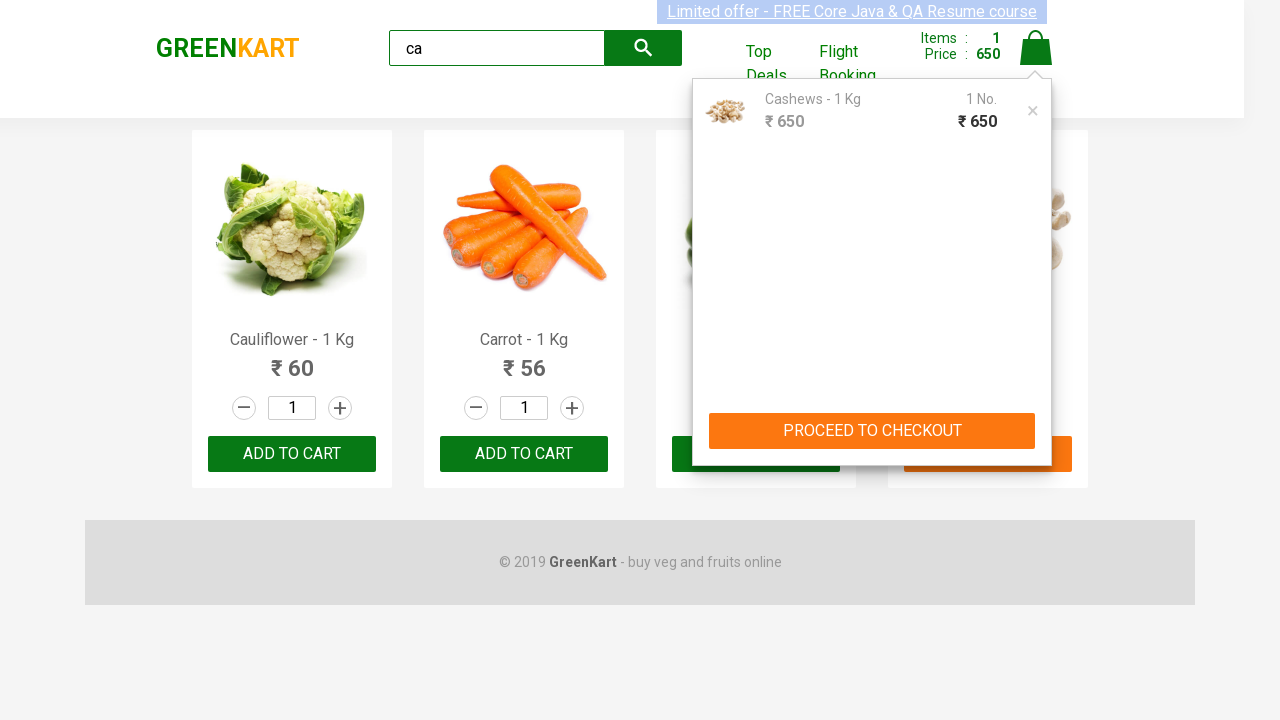

Clicked 'Place Order' button to complete the purchase at (1036, 420) on text=Place Order
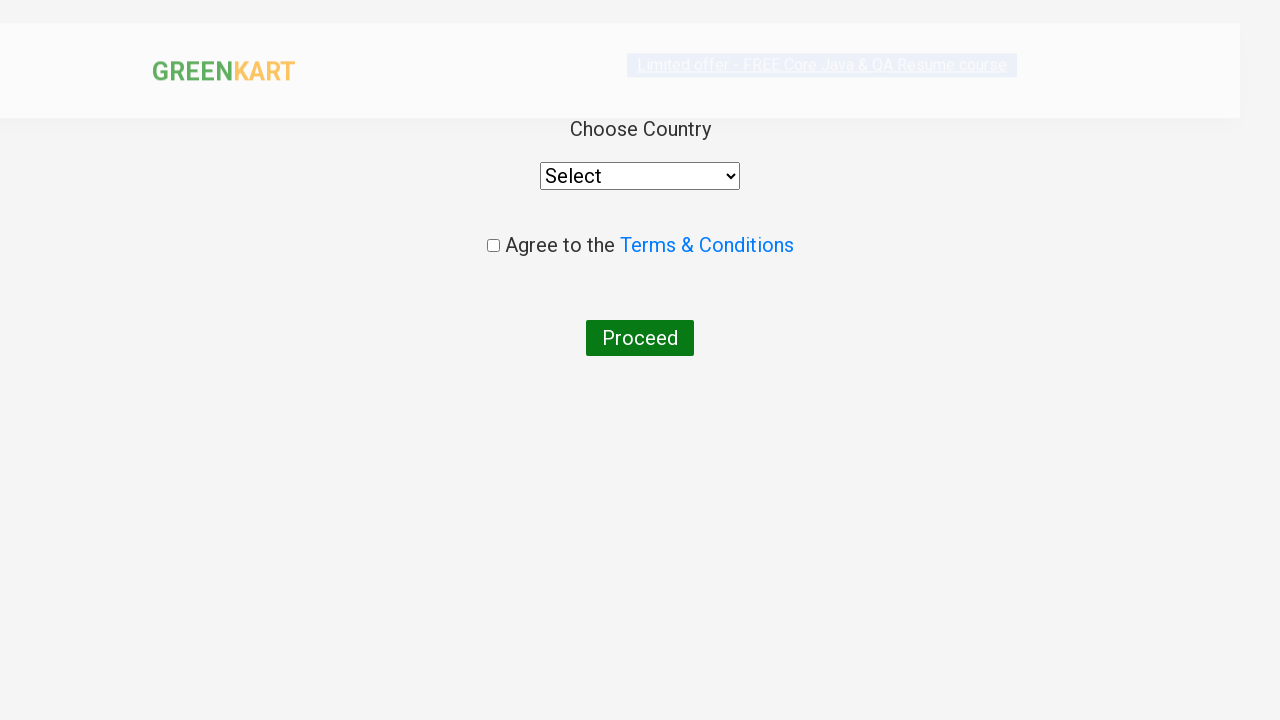

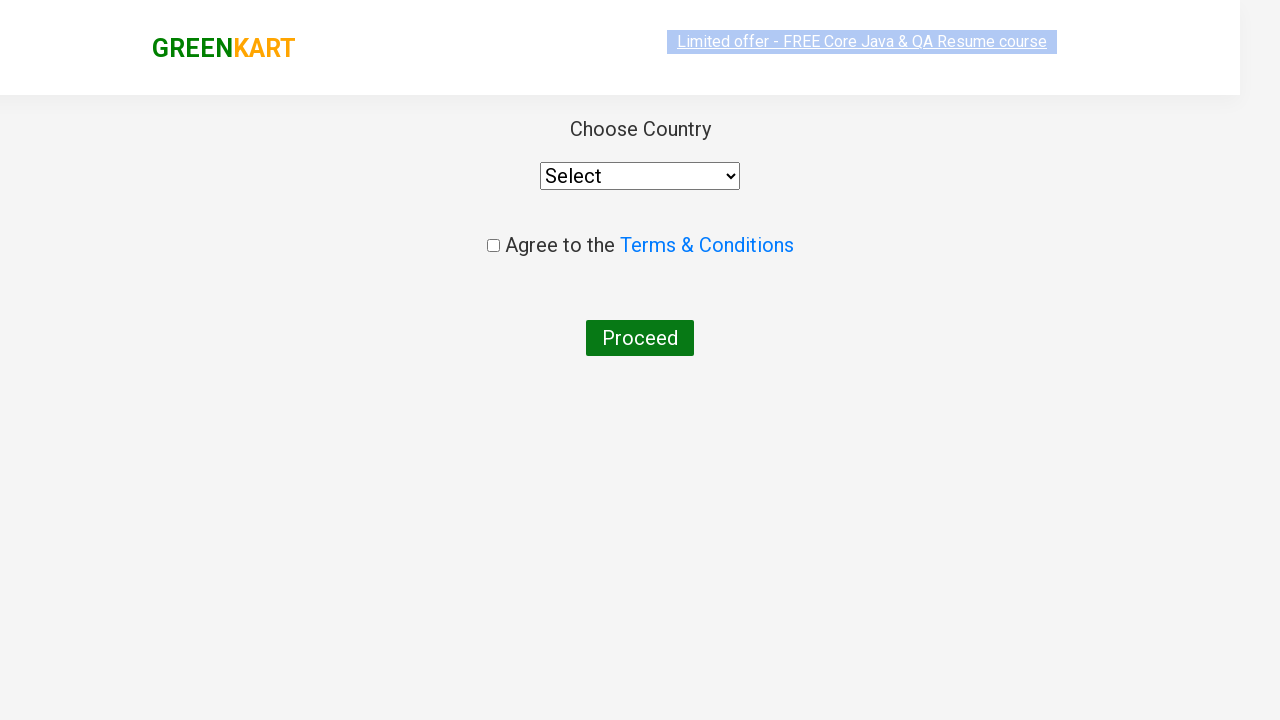